Tests a calculator demo by entering two numbers and clicking the Go button to perform a calculation

Starting URL: http://juliemr.github.io/protractor-demo/

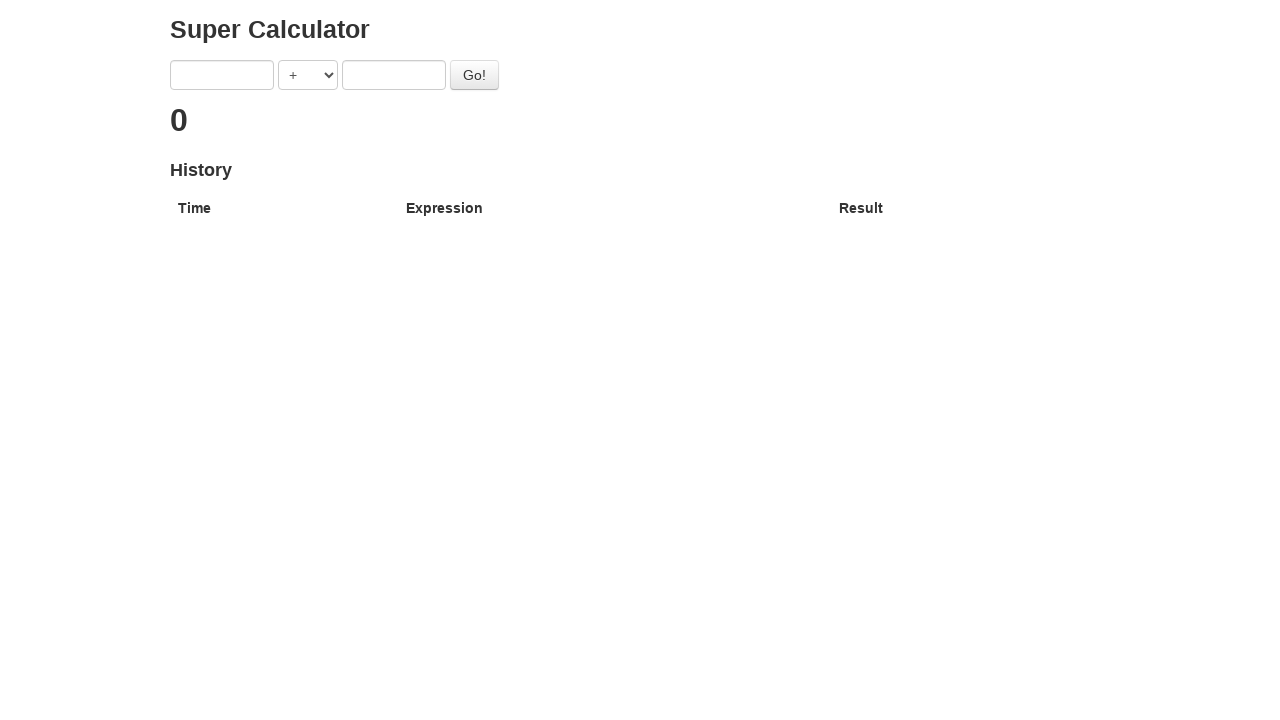

Navigated to calculator demo page
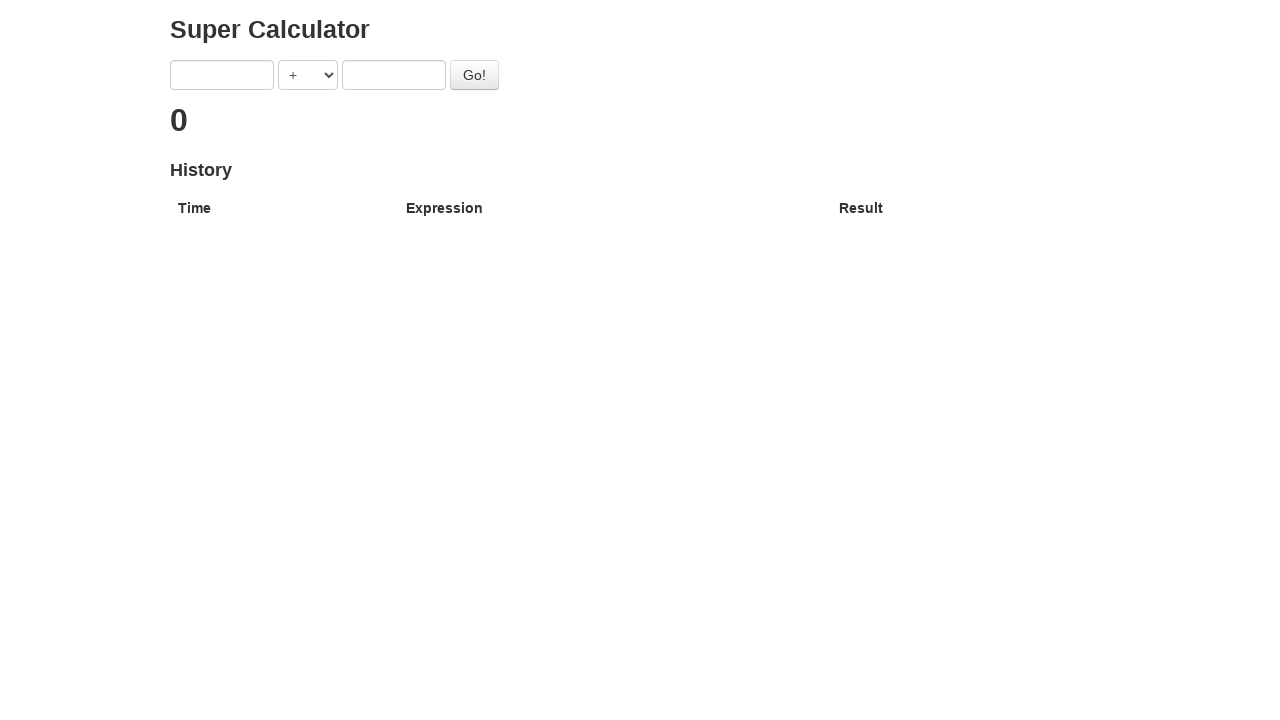

Entered '2' into first number field on [ng-model="first"]
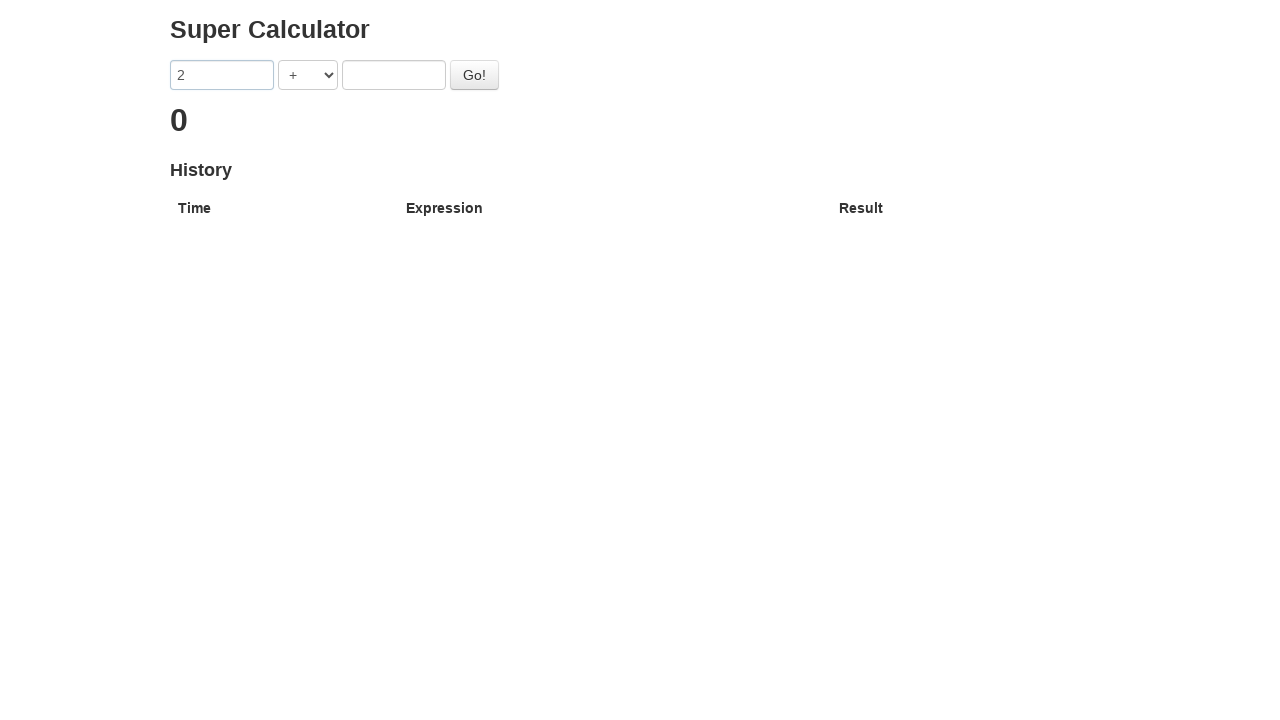

Entered '2' into second number field on [ng-model="second"]
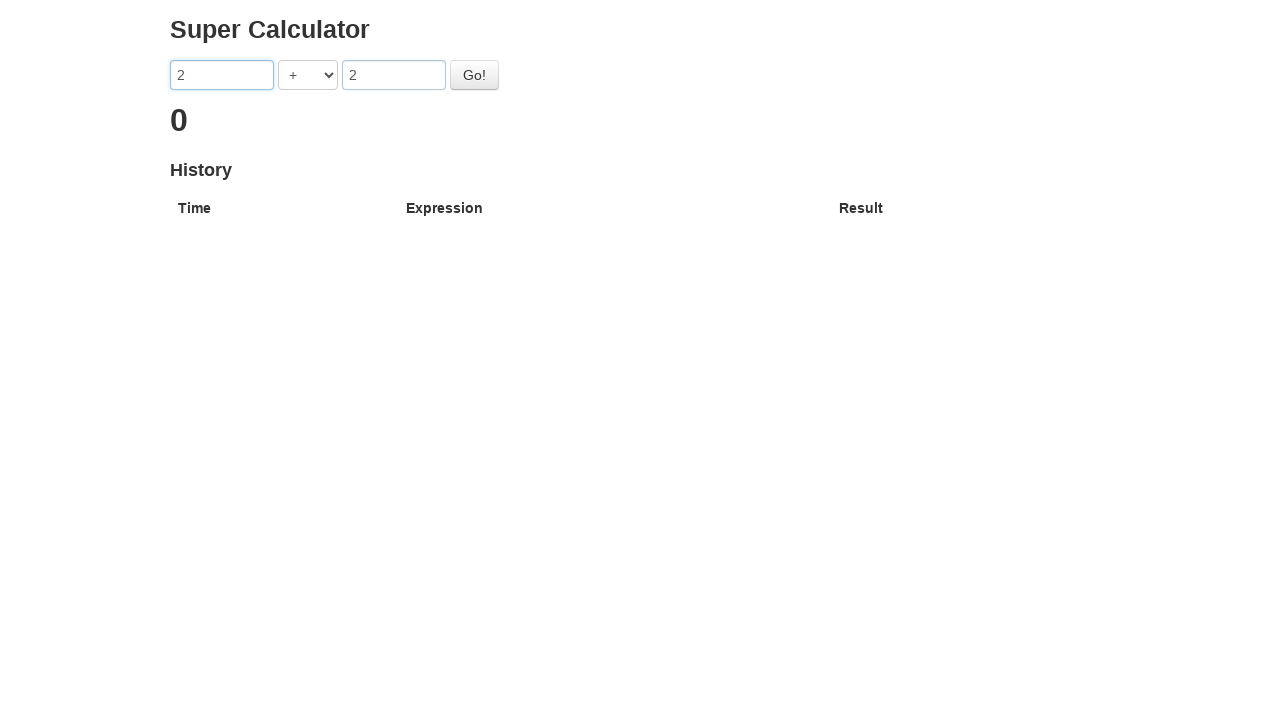

Clicked Go button to perform calculation at (474, 75) on button:has-text("Go!")
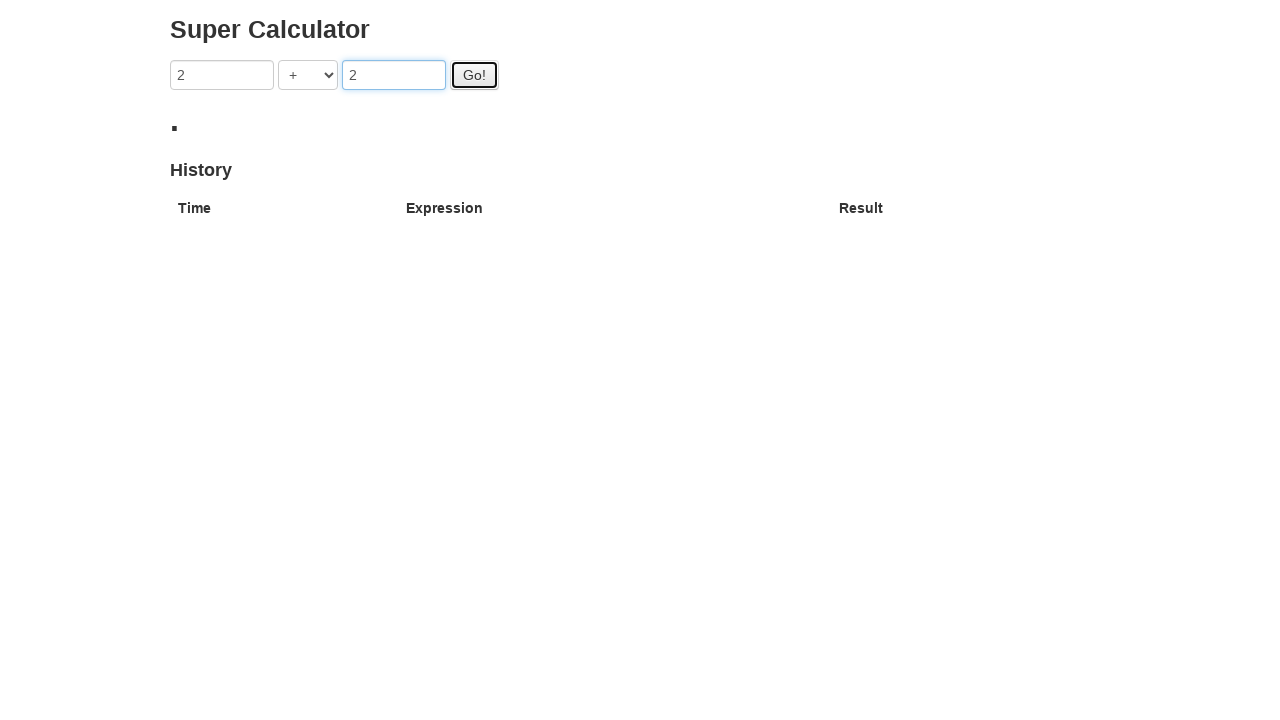

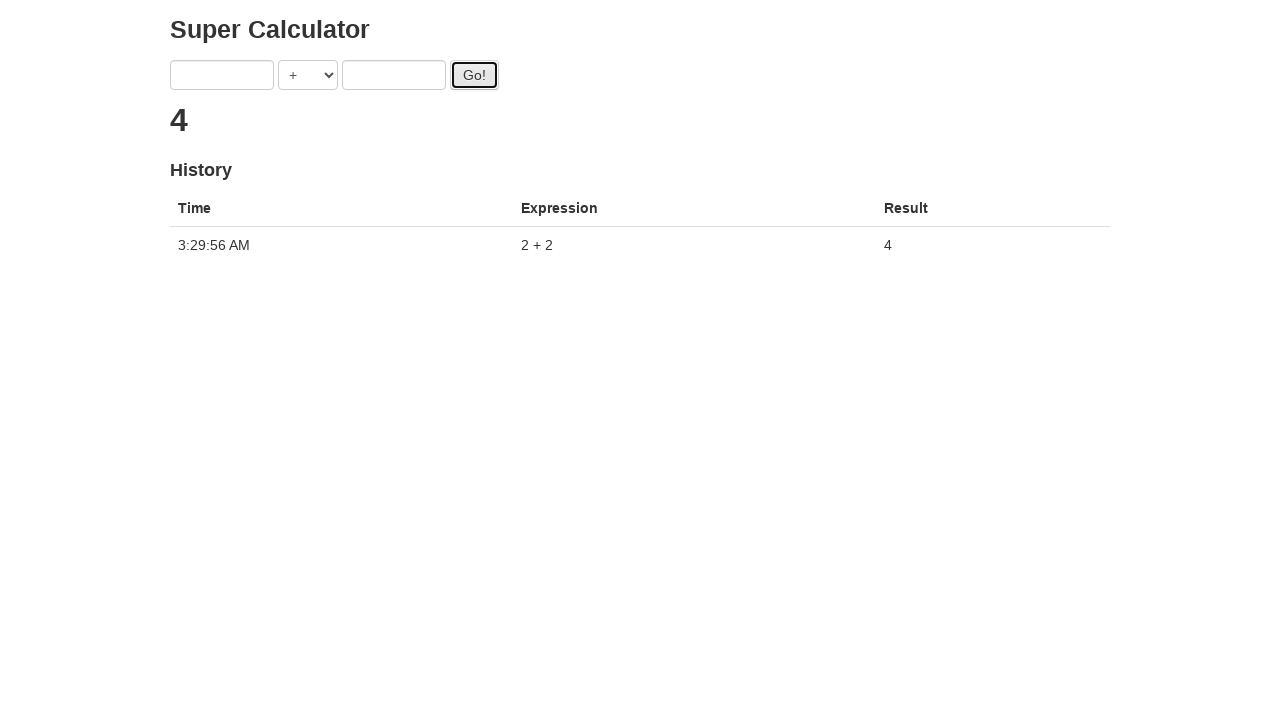